Tests checking and unchecking a single checkbox element and verifies its state changes correctly

Starting URL: http://the-internet.herokuapp.com/checkboxes

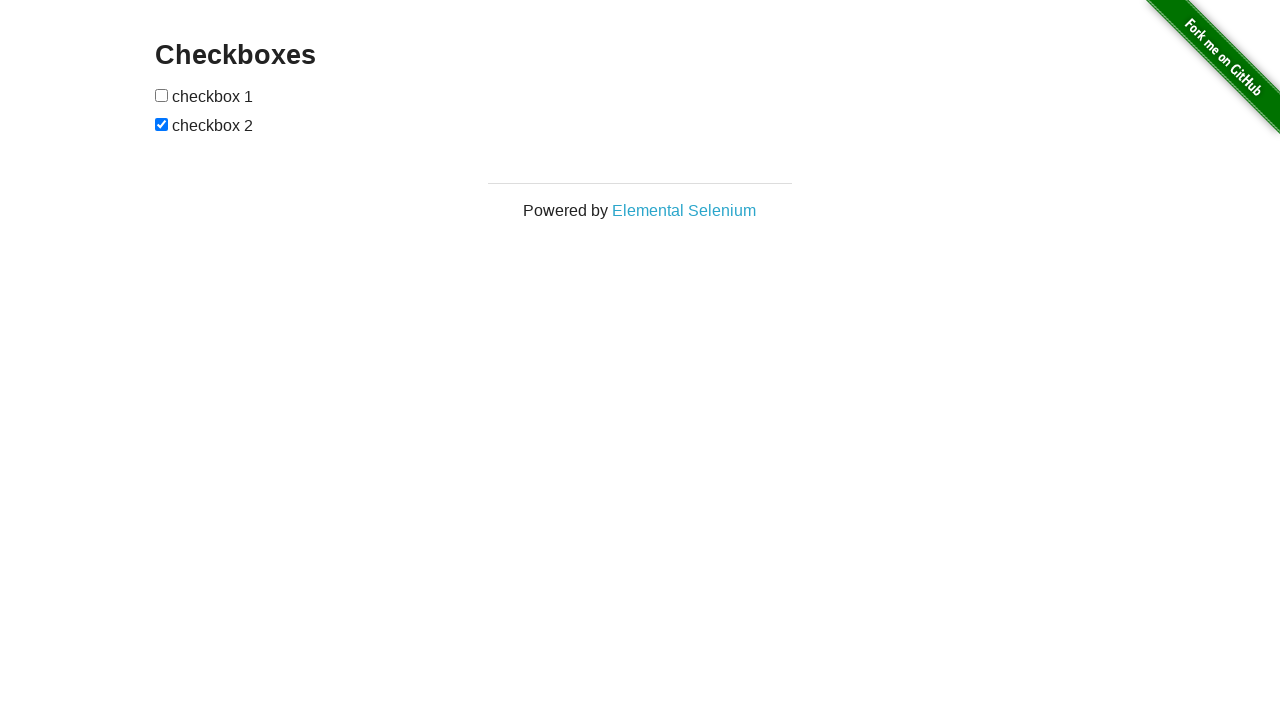

Located the first checkbox element
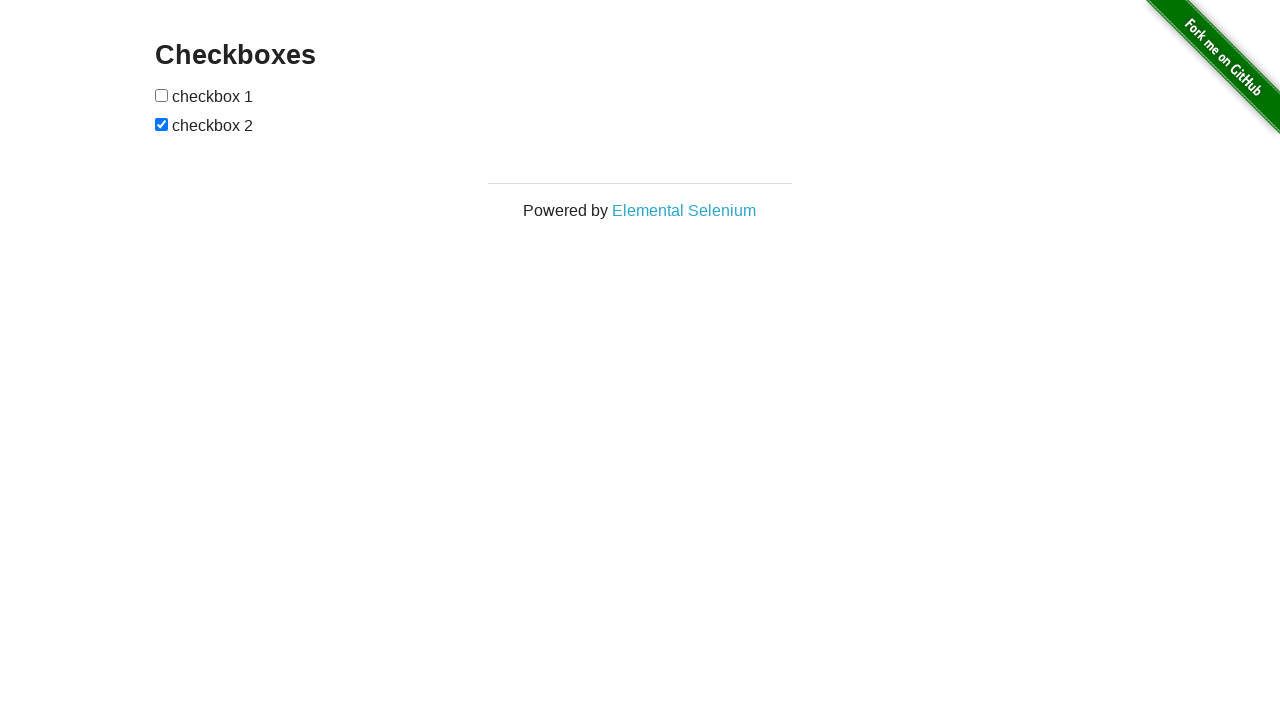

Checked the first checkbox at (162, 95) on [type="checkbox"] >> nth=0
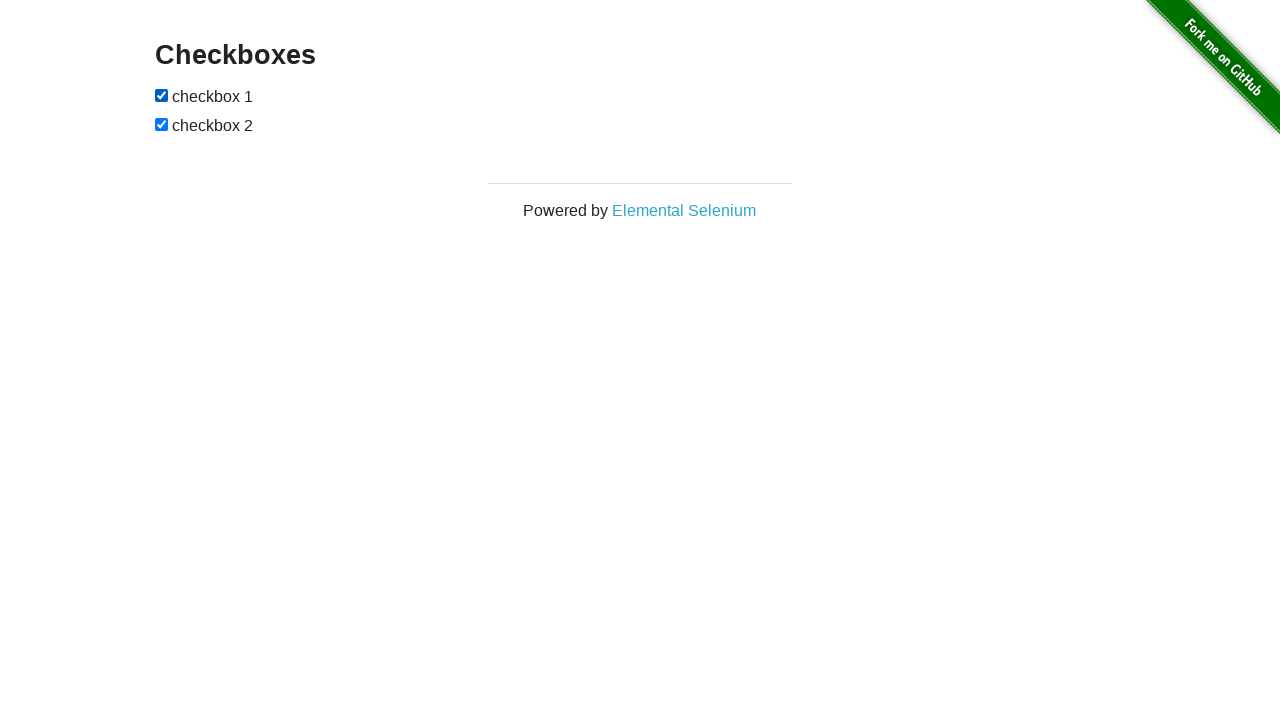

Verified that the checkbox is checked
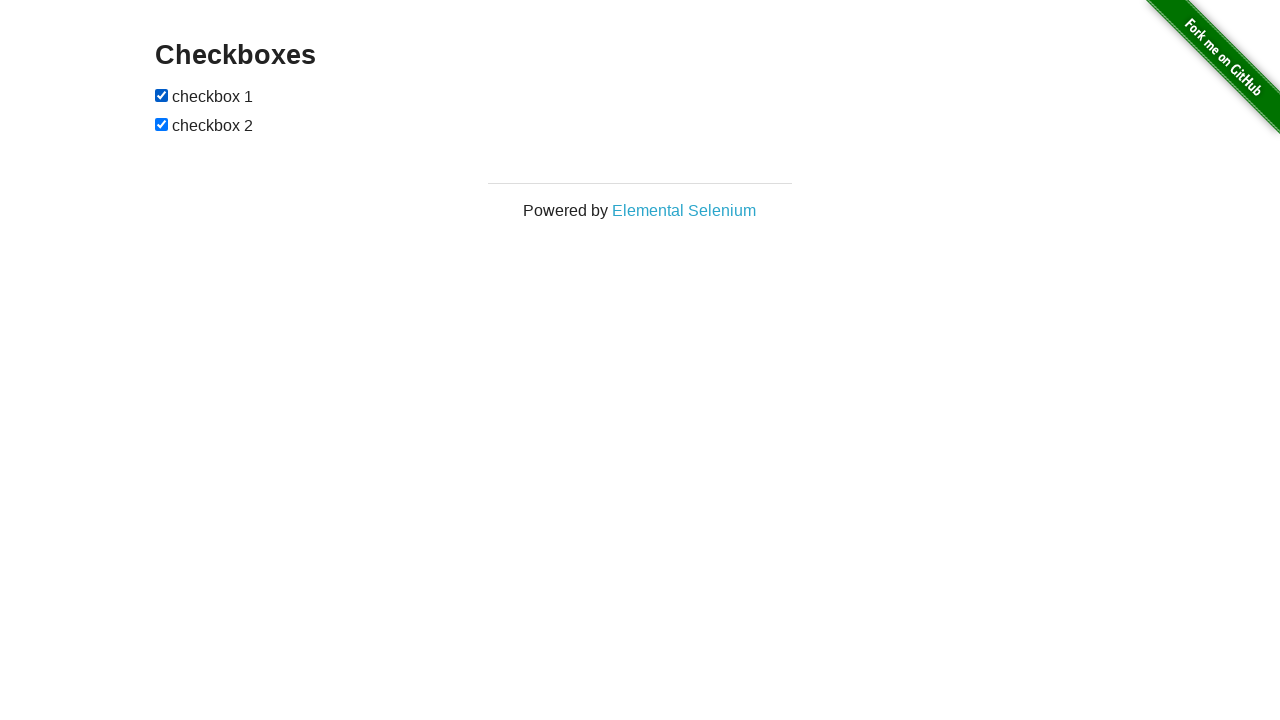

Unchecked the checkbox at (162, 95) on [type="checkbox"] >> nth=0
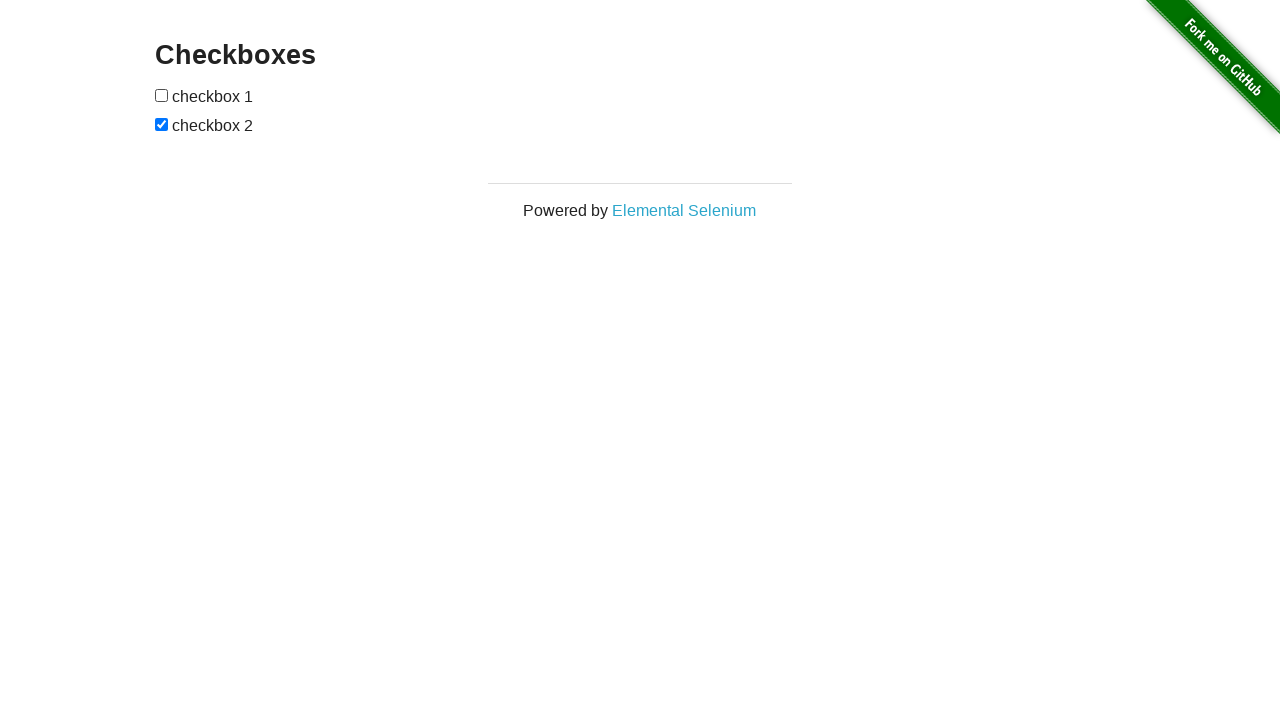

Verified that the checkbox is unchecked
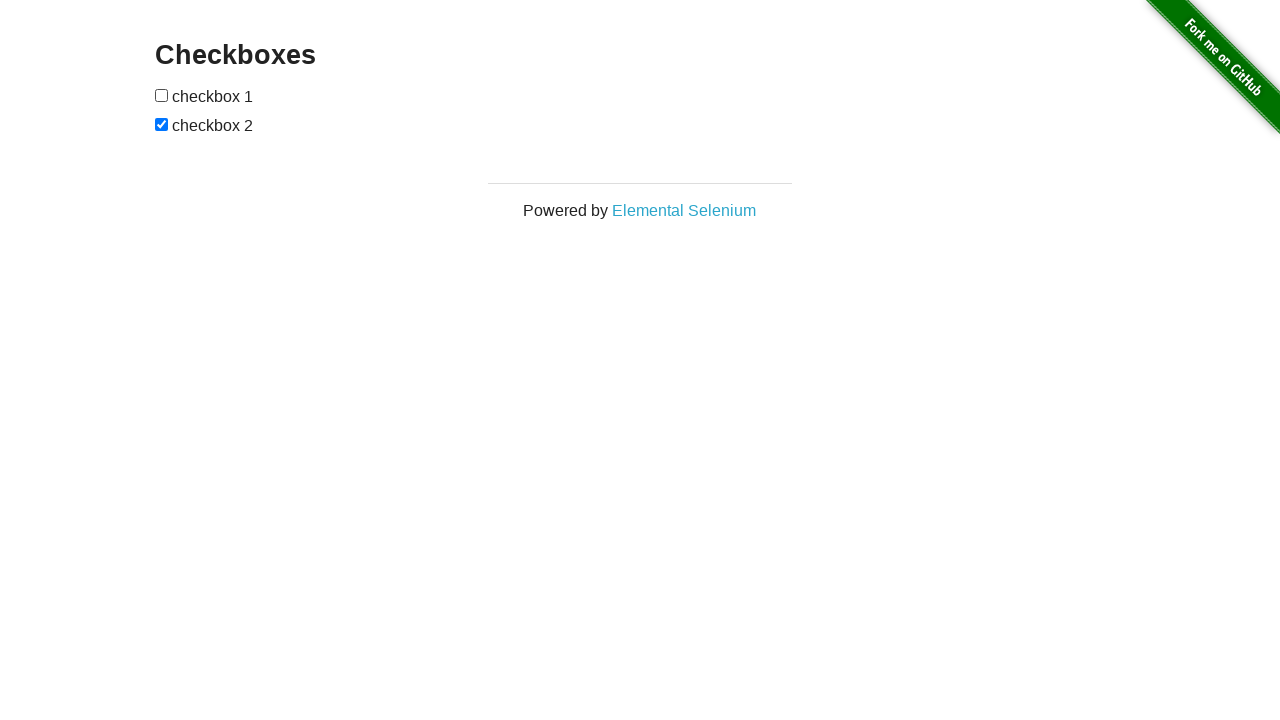

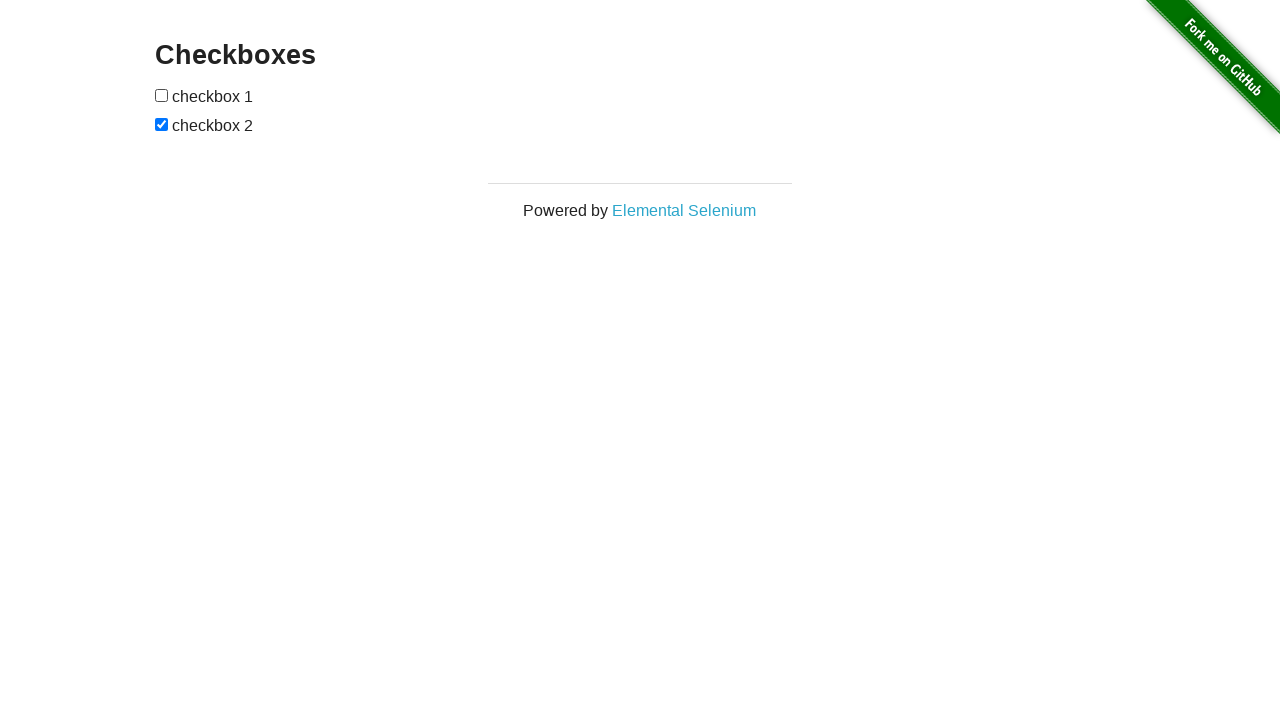